Navigates to the automation demo site, clicks on the DemoTable link, and verifies that the employee table with department data is displayed.

Starting URL: http://automationbykrishna.com

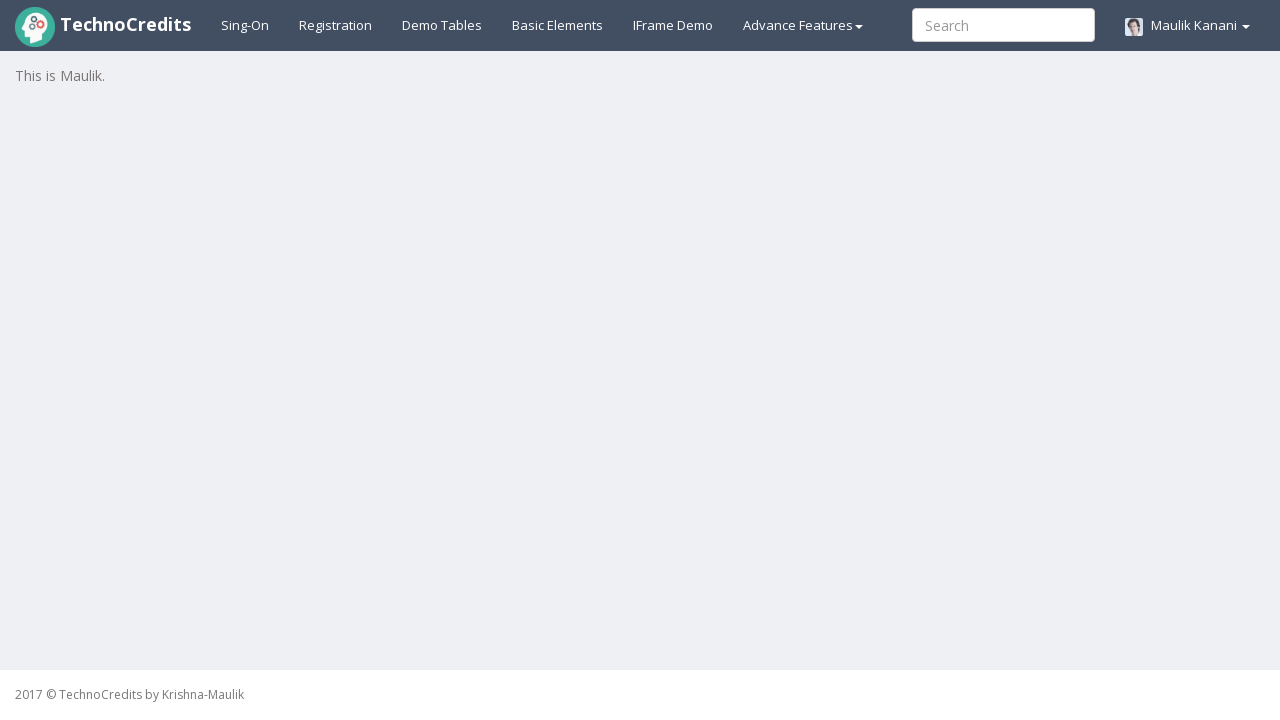

Navigated to automation demo site at http://automationbykrishna.com
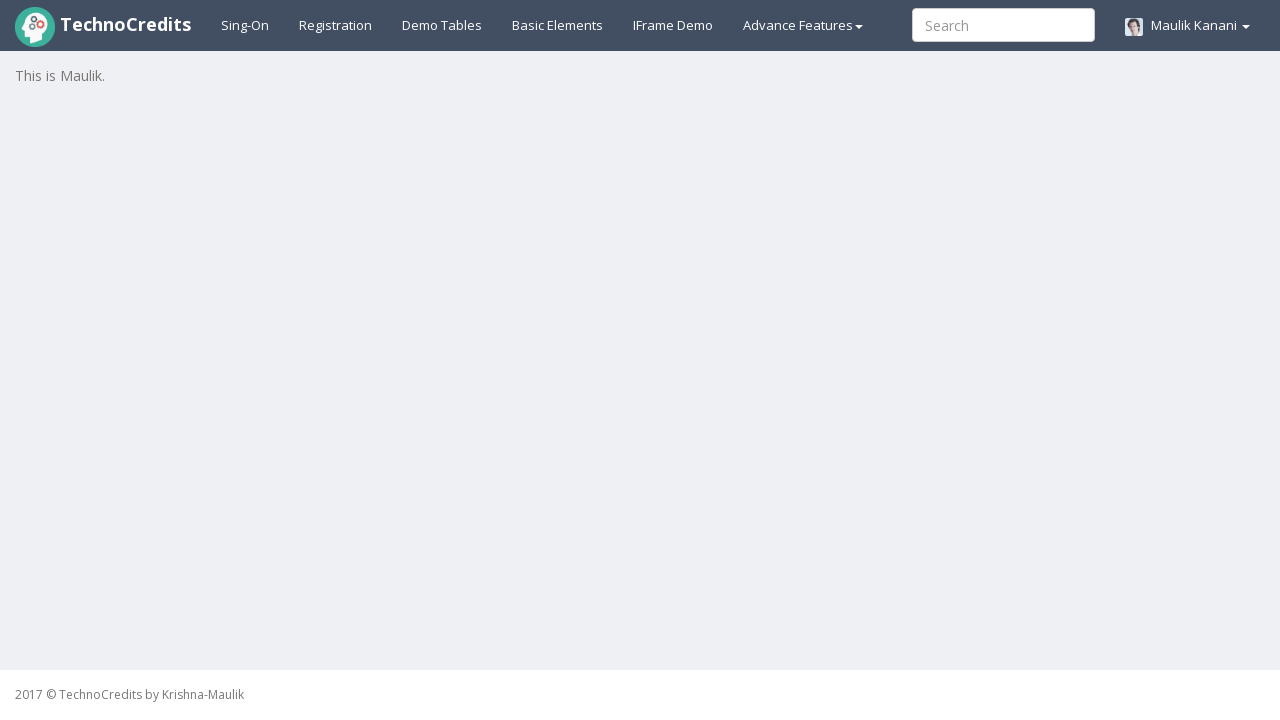

Clicked on DemoTable link at (442, 25) on a#demotable
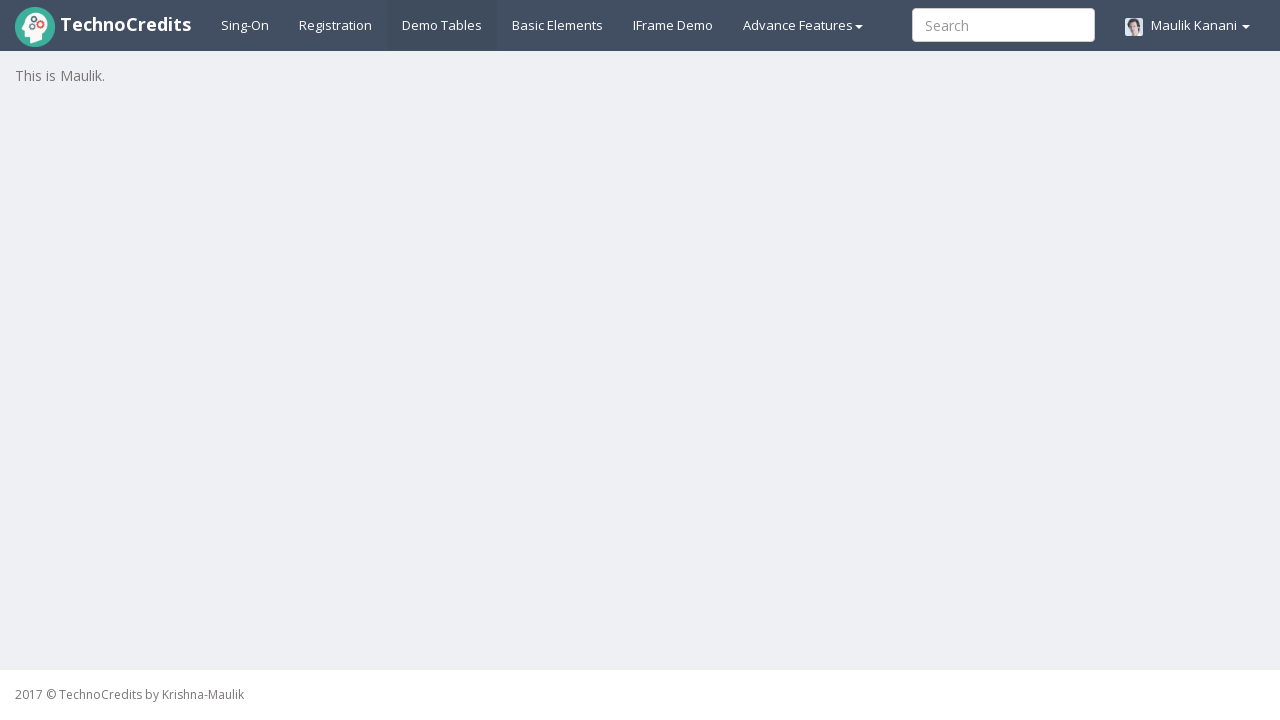

Employee table with department data loaded and visible
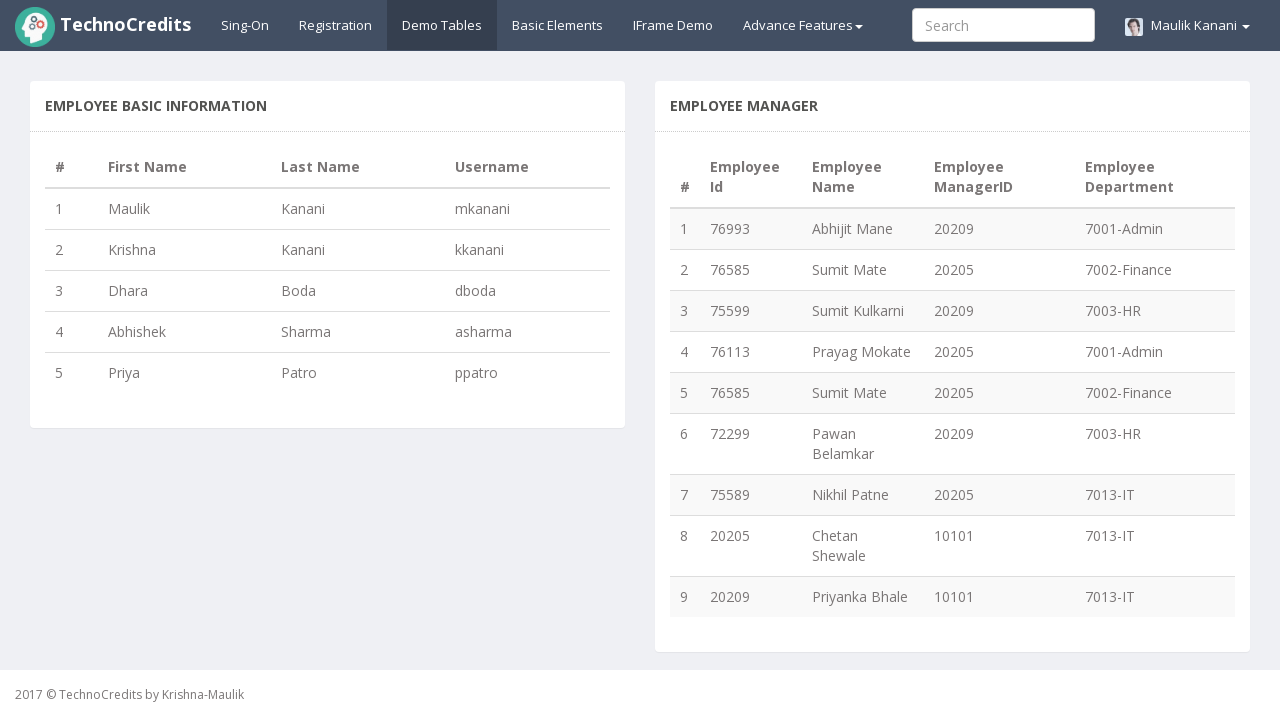

Verified that employee table rows are present with department data
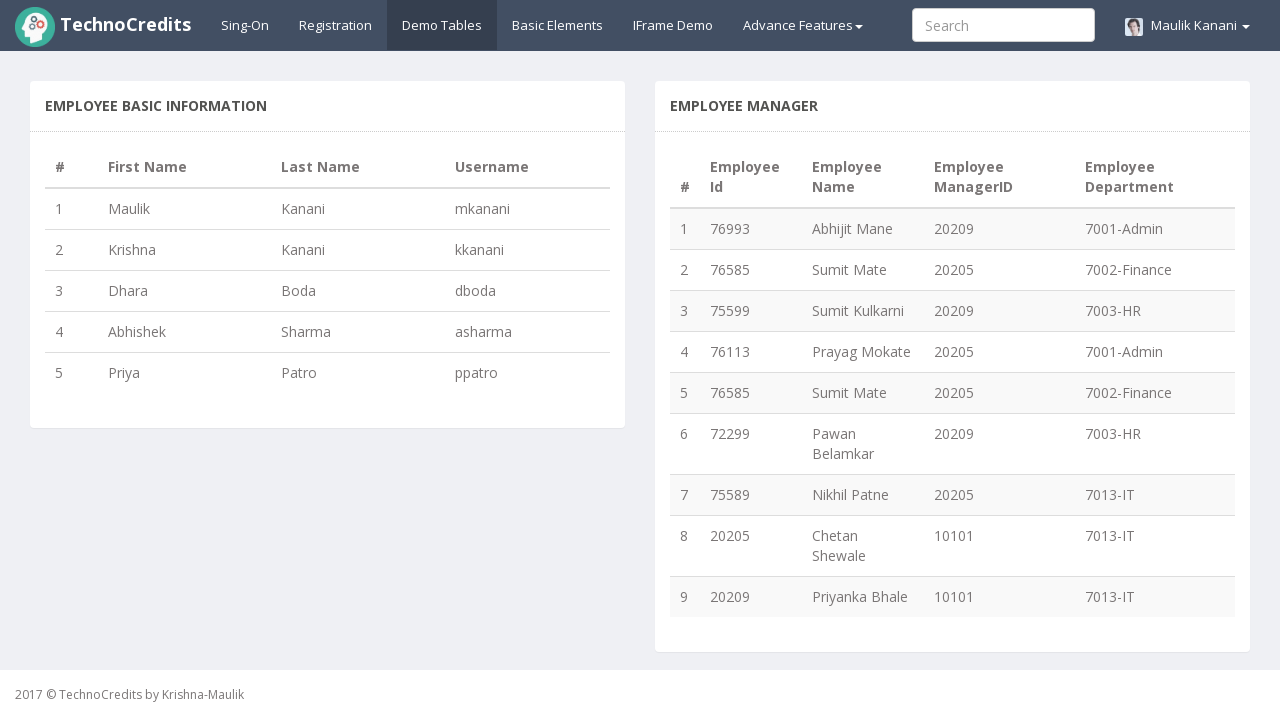

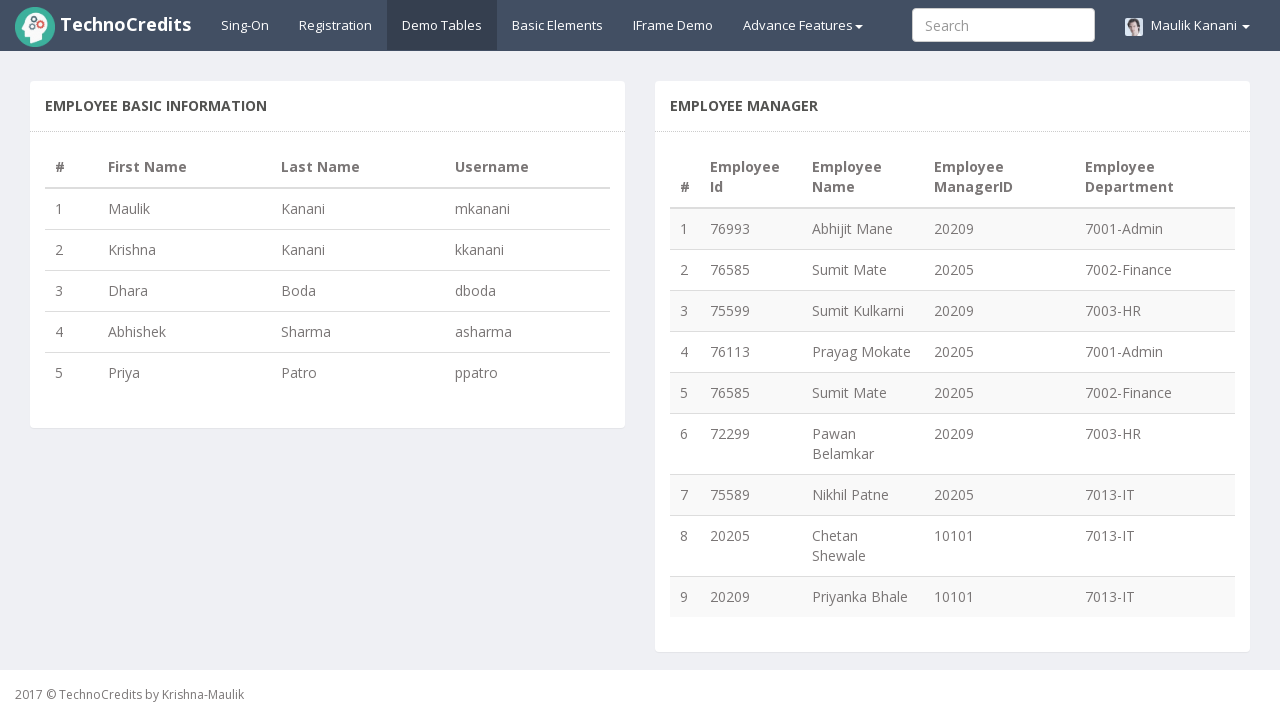